Fills out a multi-field form on the HHS protect kids page with fake personal and business information, selects options for anonymity preferences, and submits the form.

Starting URL: https://www.hhs.gov/protect-kids/

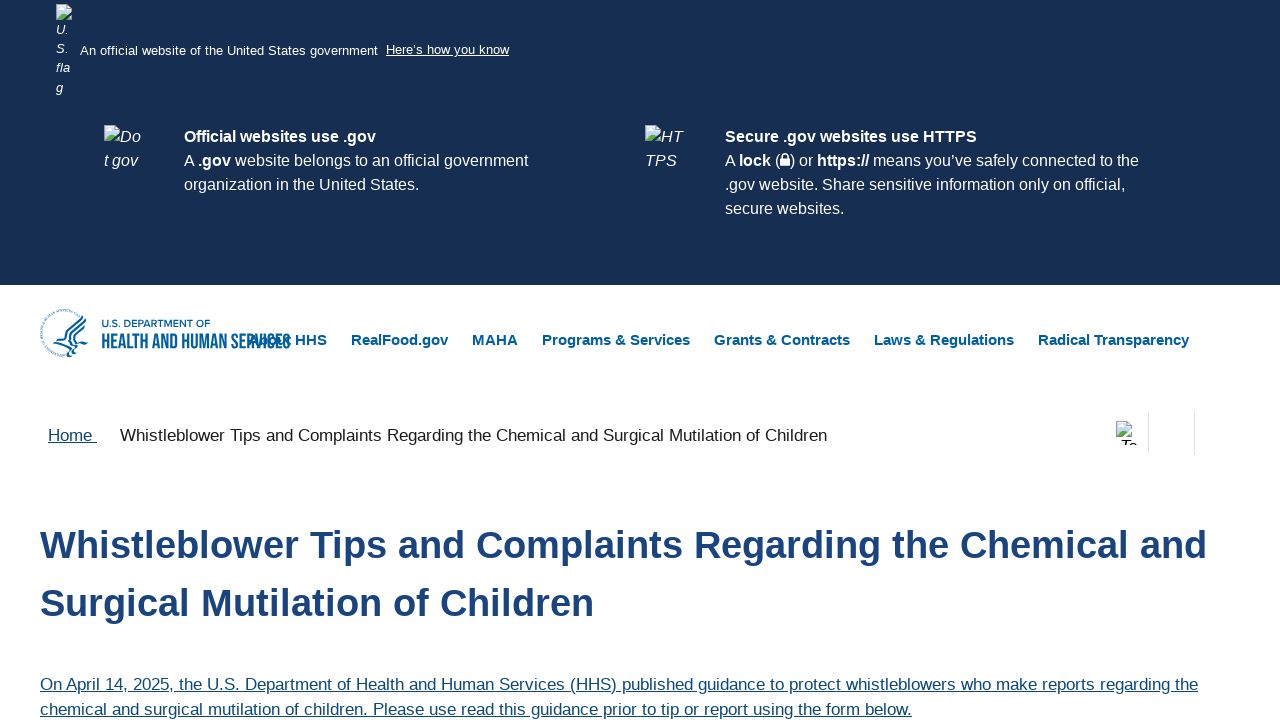

Filled HCP/organization name field with 'Acme Healthcare Inc. - organisation' on #edit-hcp-name
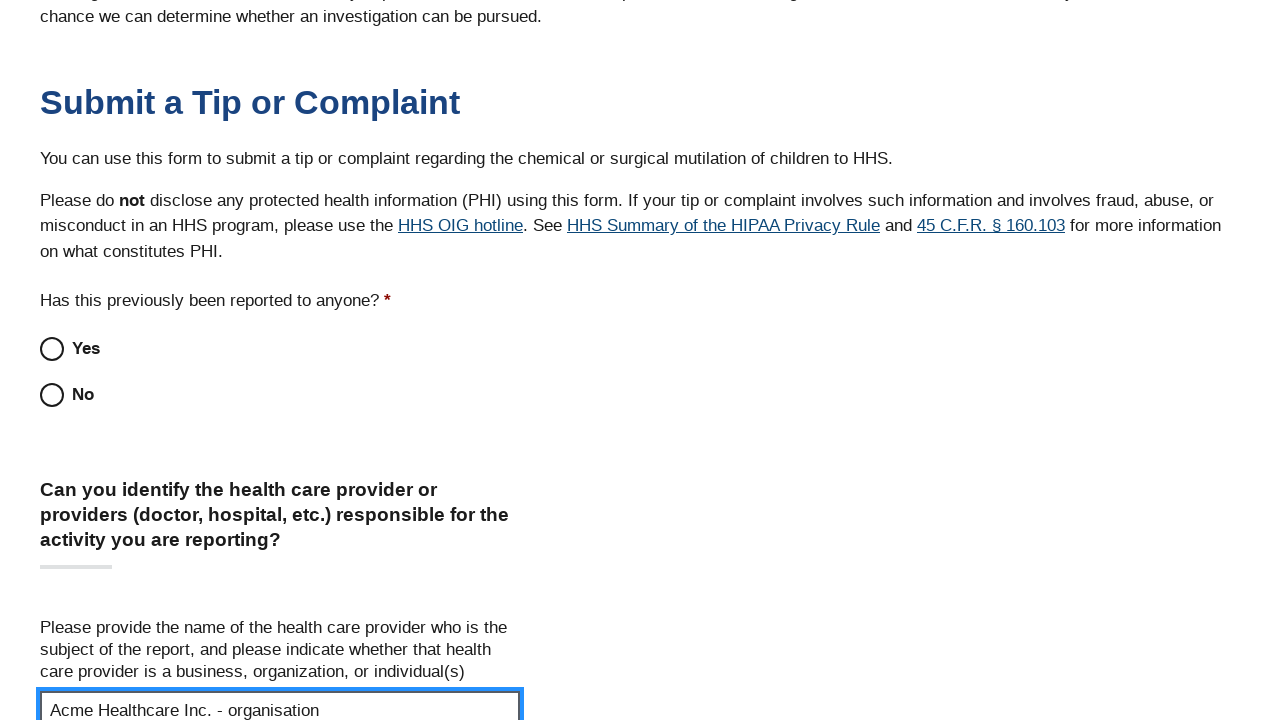

Filled HCP relationship field with 'Medical Director' on #edit-hcp-relationship
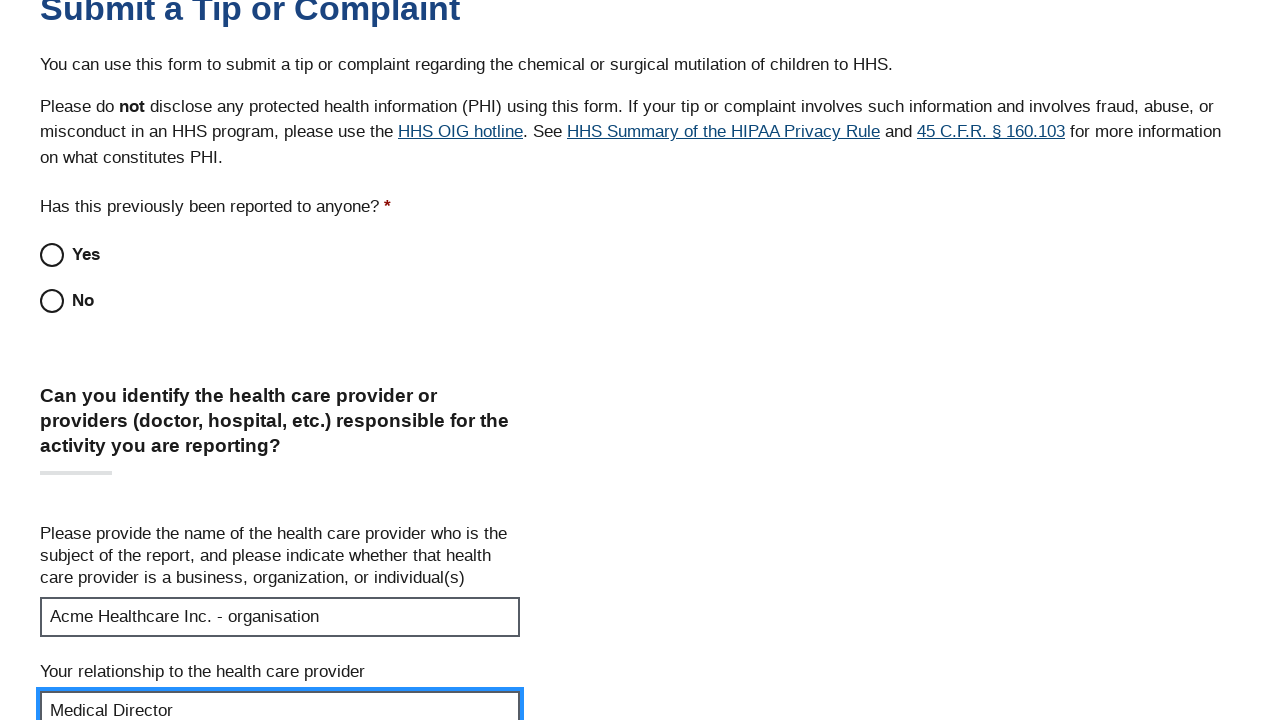

Filled HCP phone field with '555-123-4567' on #edit-hcp-phone
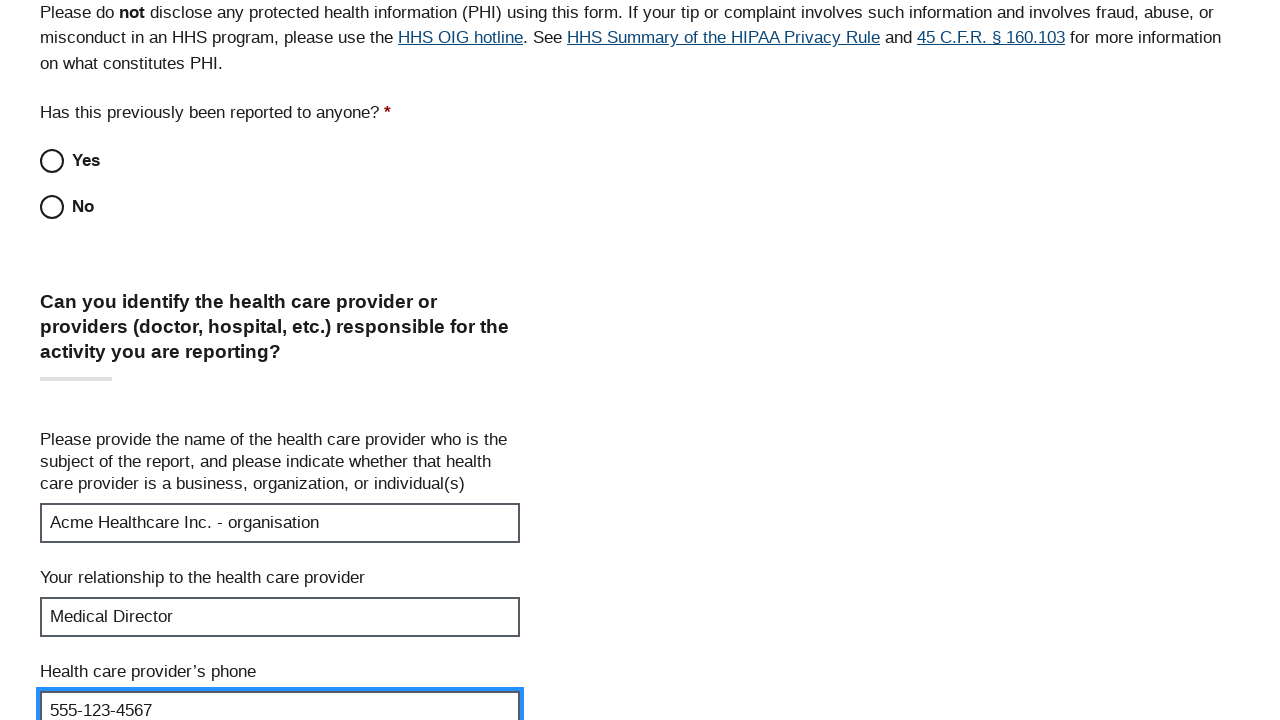

Filled HCP email field with 'contact@example.com' on #edit-hcp-email
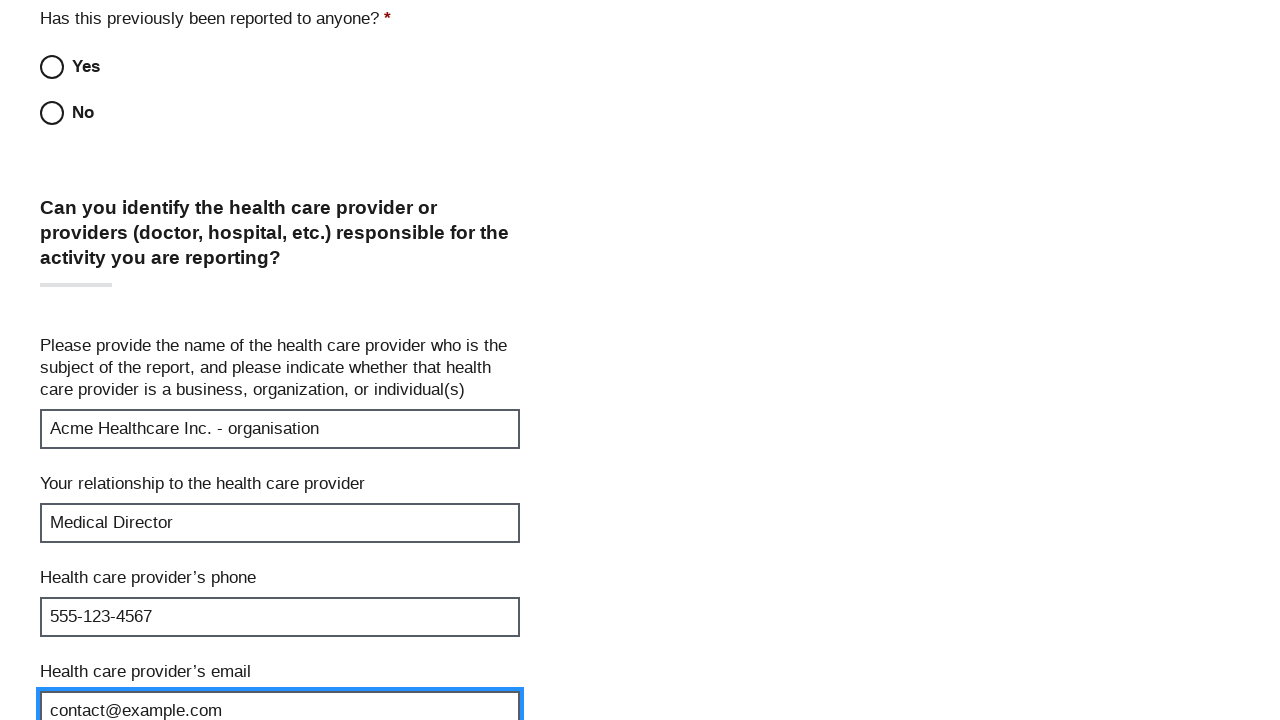

Filled HCP job title field with 'Senior Physician' on #edit-hcp-job-title
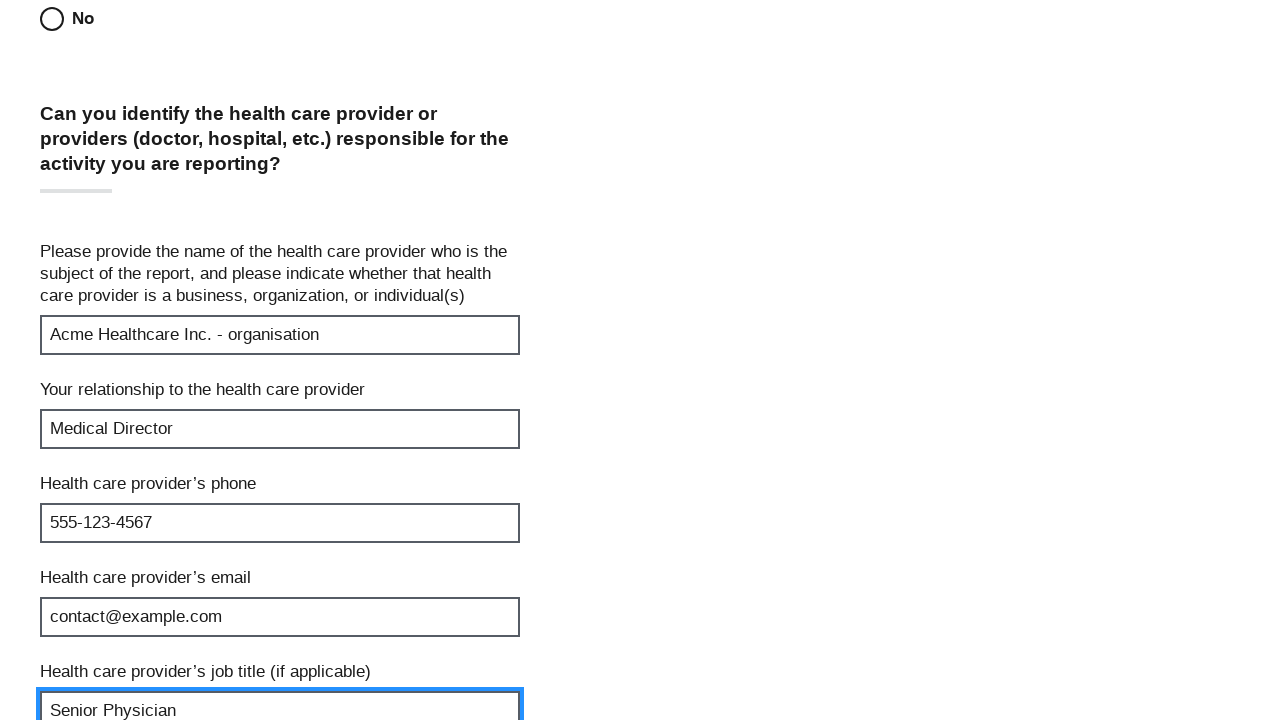

Filled HCP employer field with 'Johnson Medical Group - business' on #edit-hcp-employer
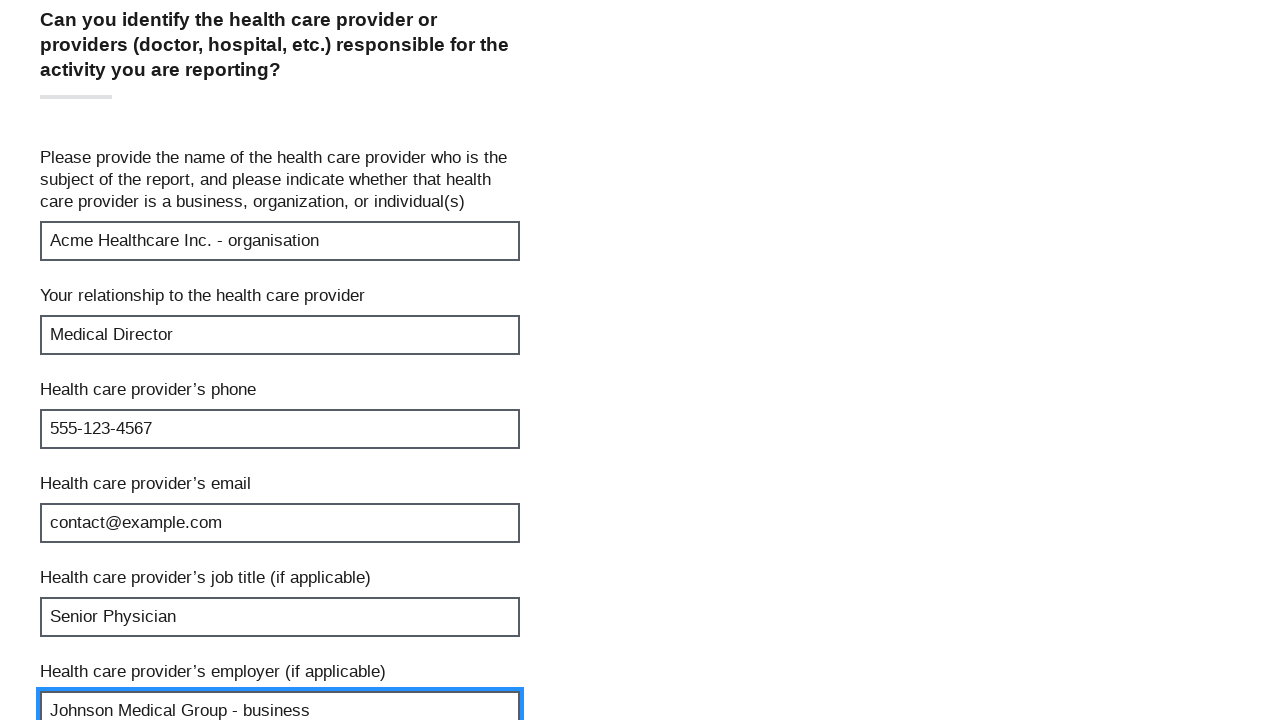

Filled business address field with '1234 Main Street' on #edit-hcp-business-address-address
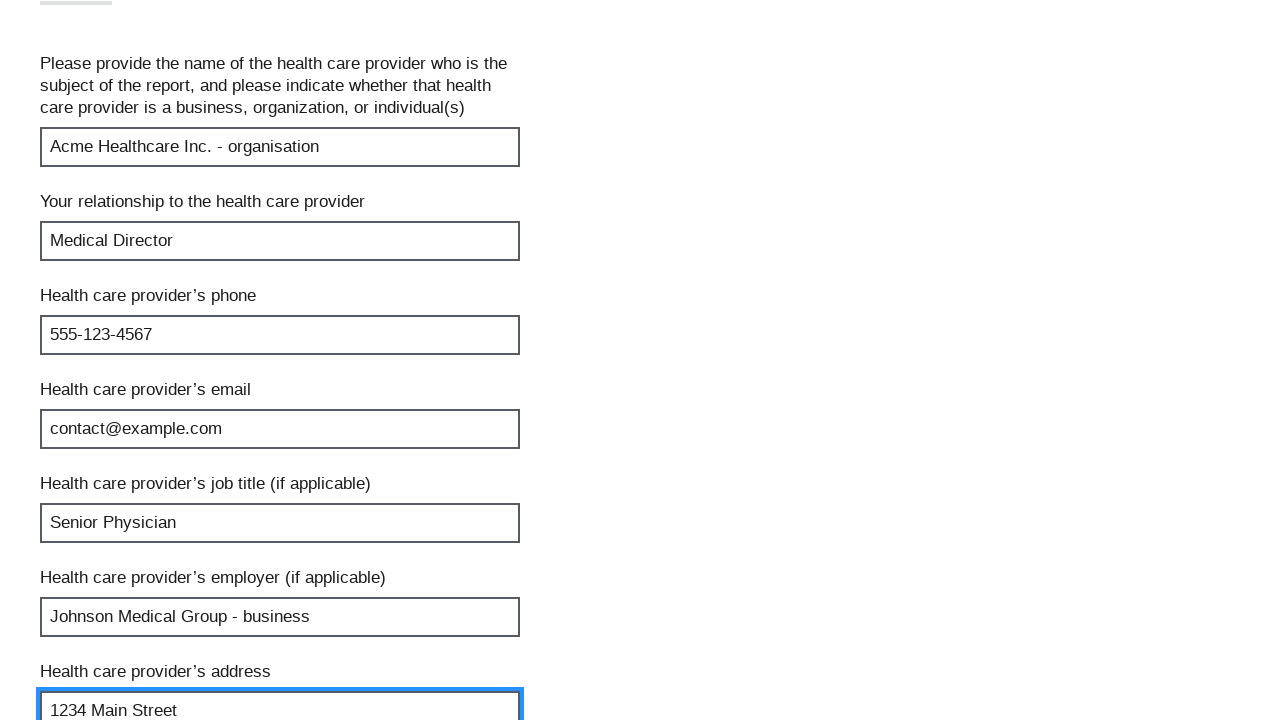

Filled business address line 2 field with 'Suite 500' on #edit-hcp-business-address-address-2
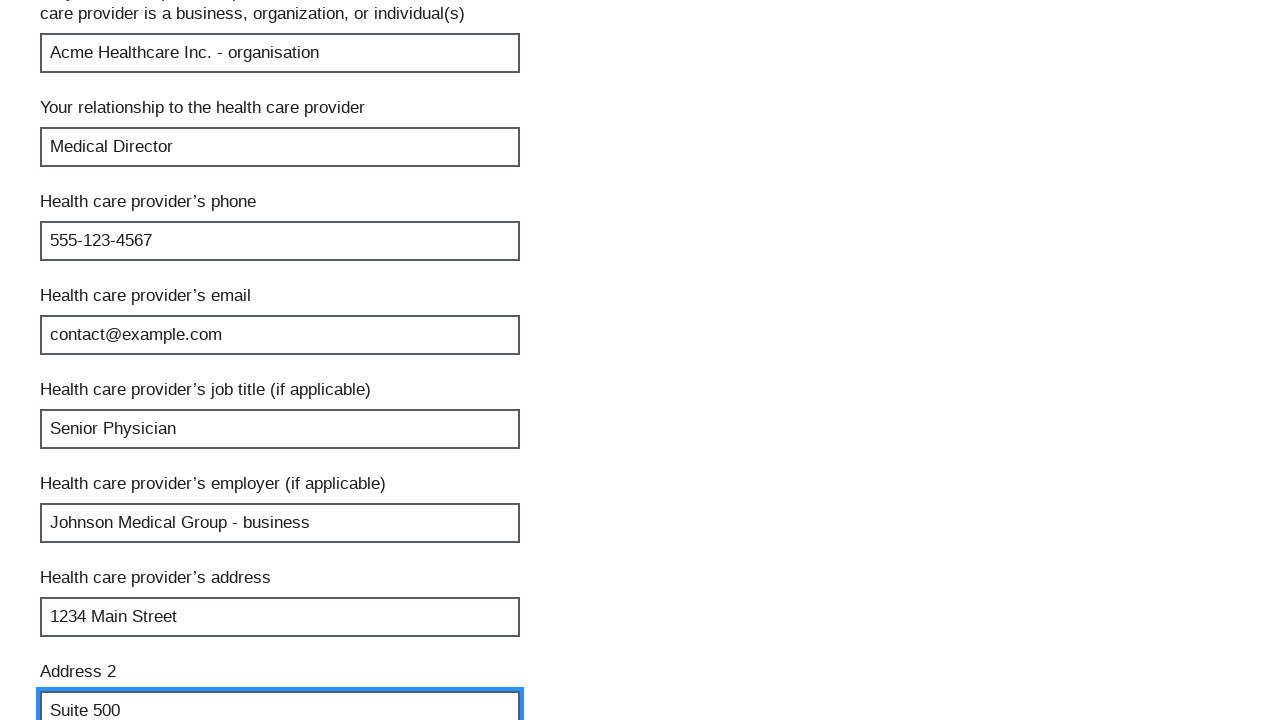

Filled business address city field with 'Springfield' on #edit-hcp-business-address-city
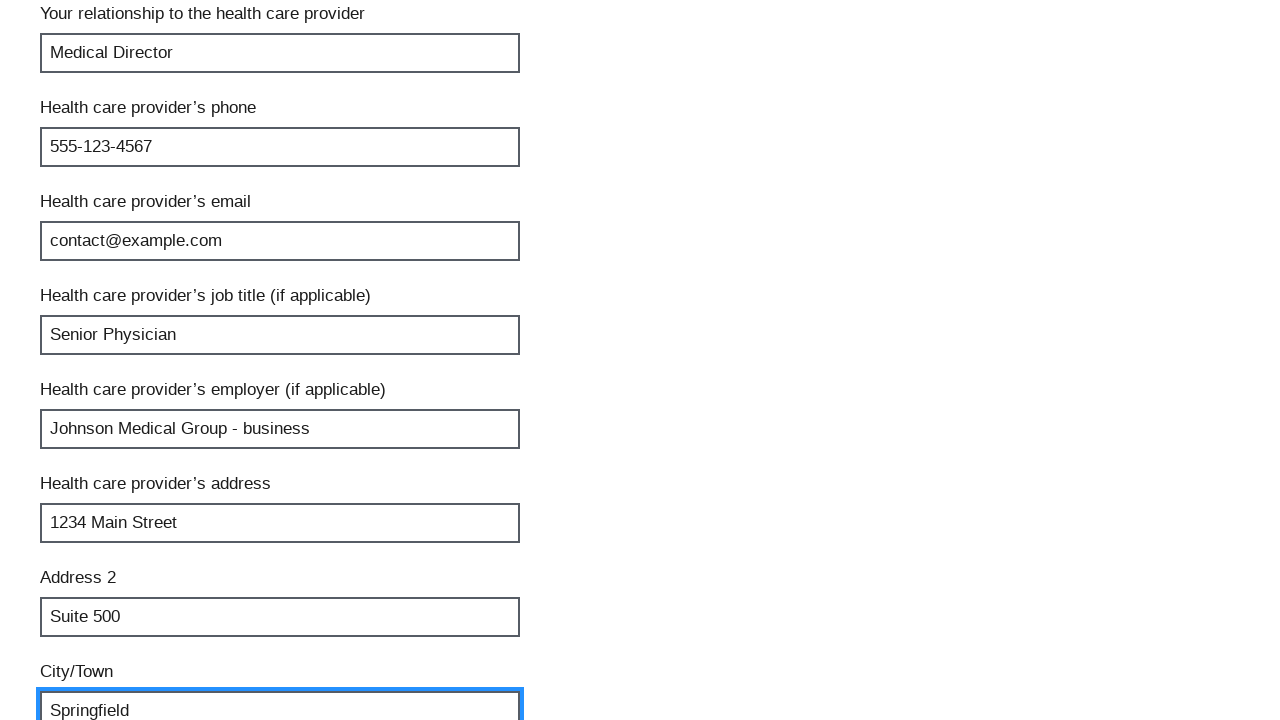

Filled business address postal code field with '62701' on #edit-hcp-business-address-postal-code
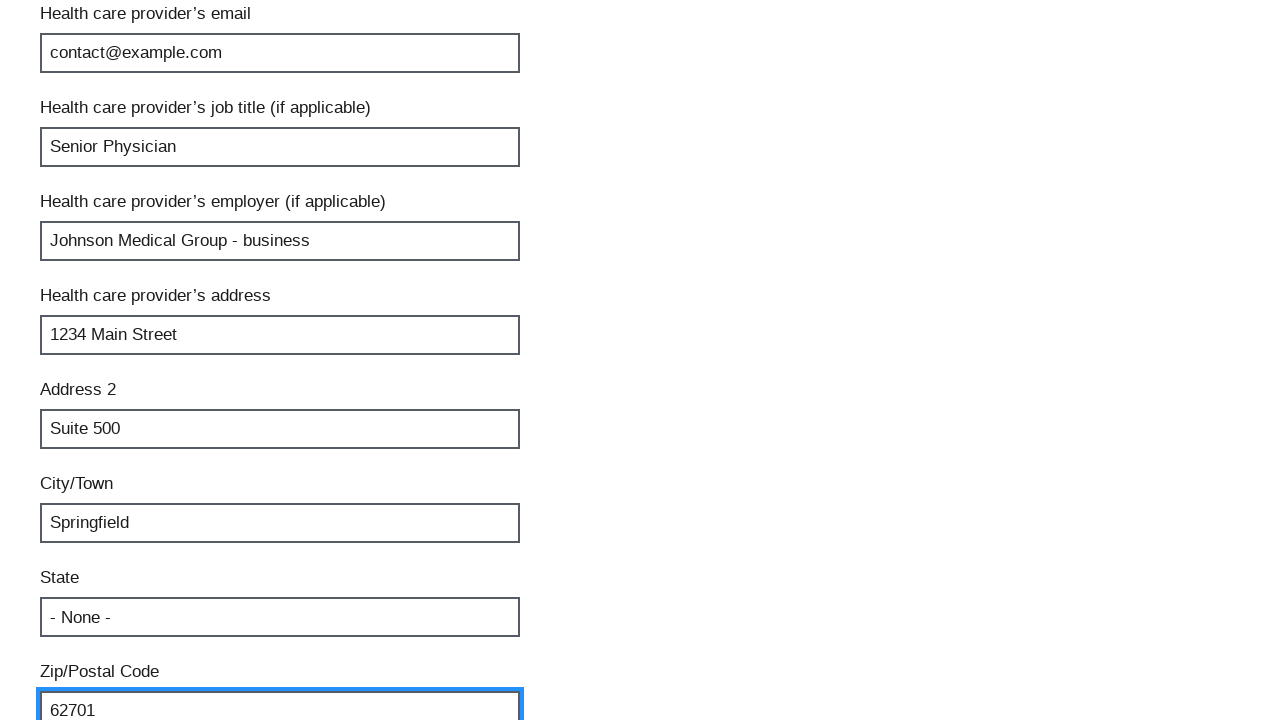

Filled personal details first name field with 'Michael' on #edit-your-details-first-name
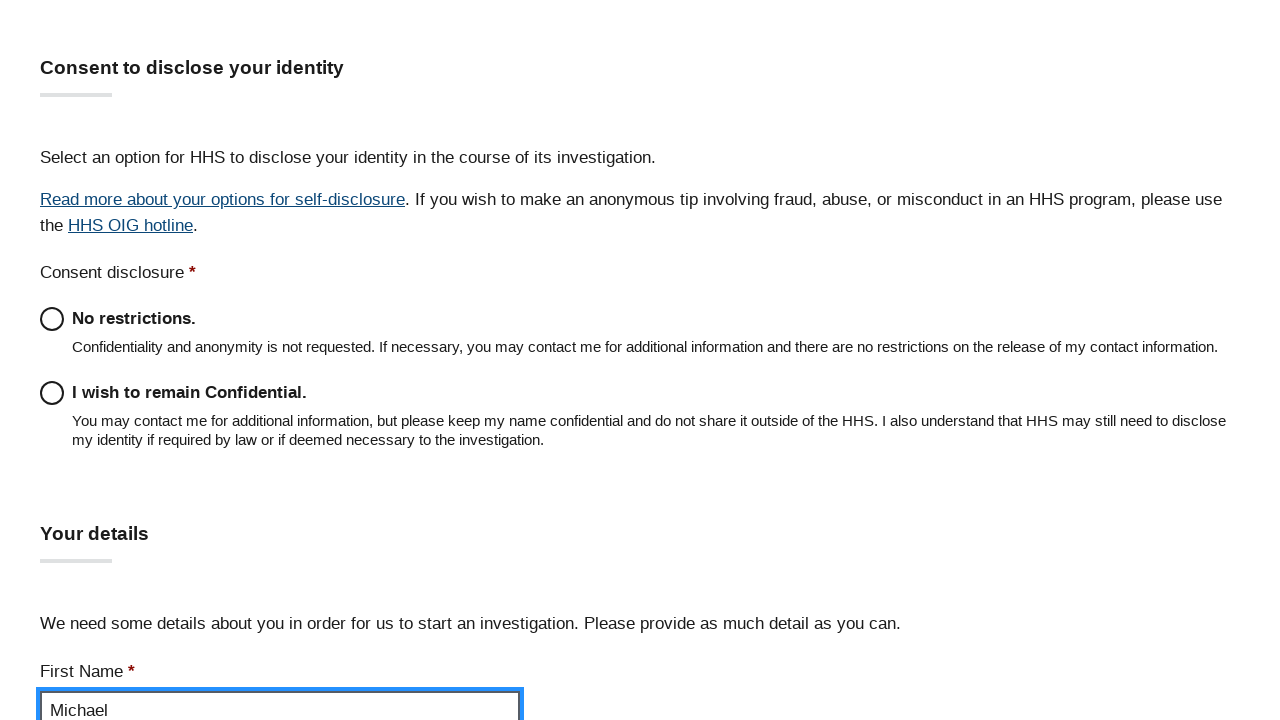

Filled personal details last name field with 'Thompson' on #edit-your-details-last-name
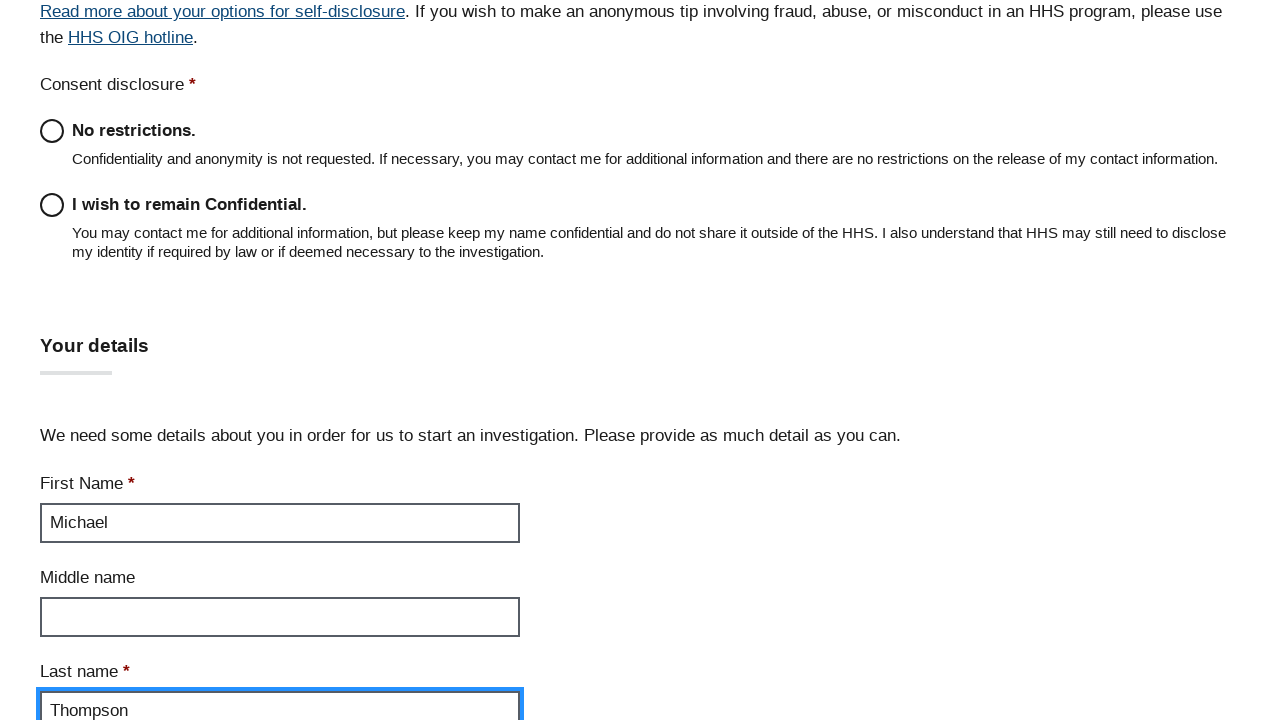

Filled personal details cell phone field with '555-987-6543' on #edit-your-details-cell-phone
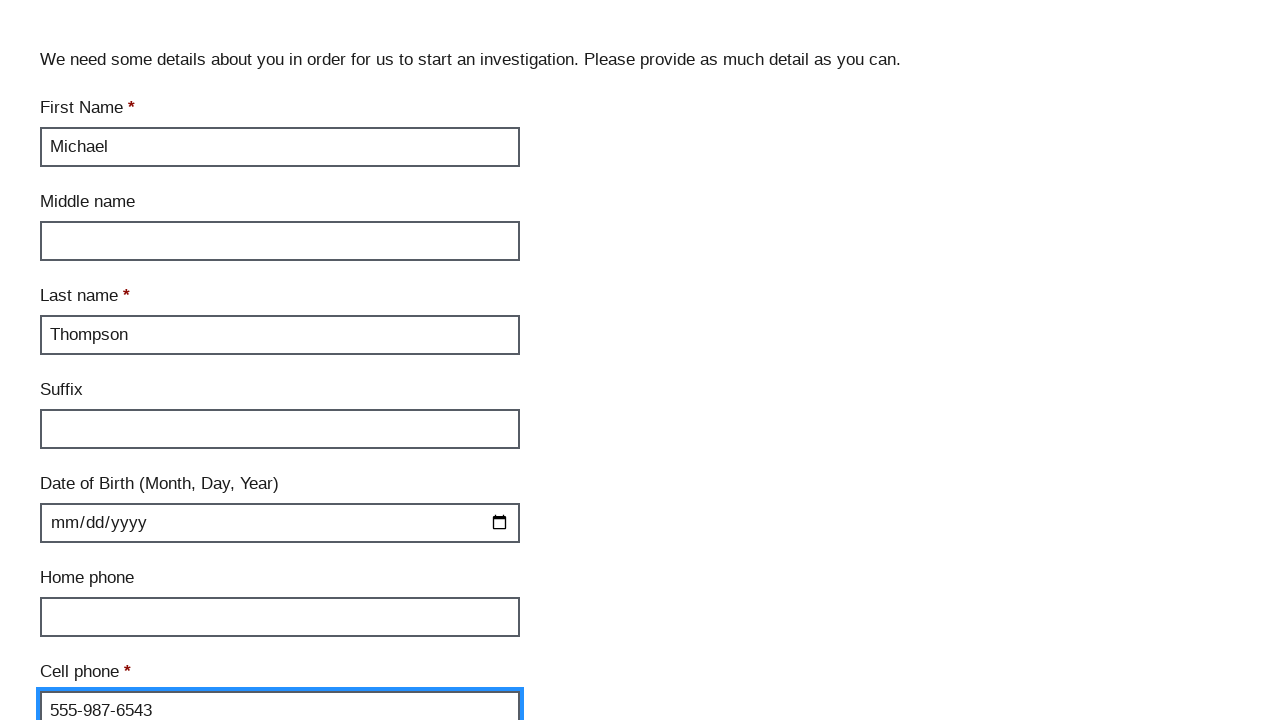

Filled personal details email field with 'michael.thompson@gmail.com' on #edit-your-details-personal-email
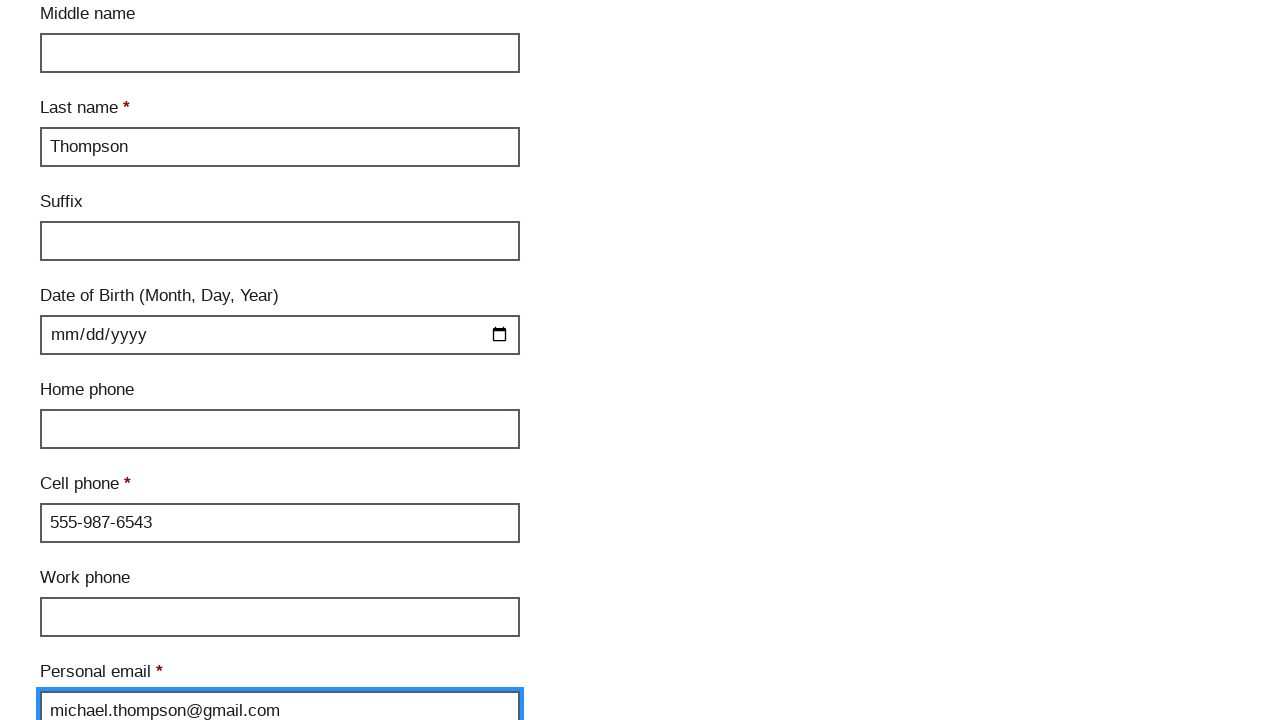

Clicked 'No' option at (640, 361) on internal:text="No"s
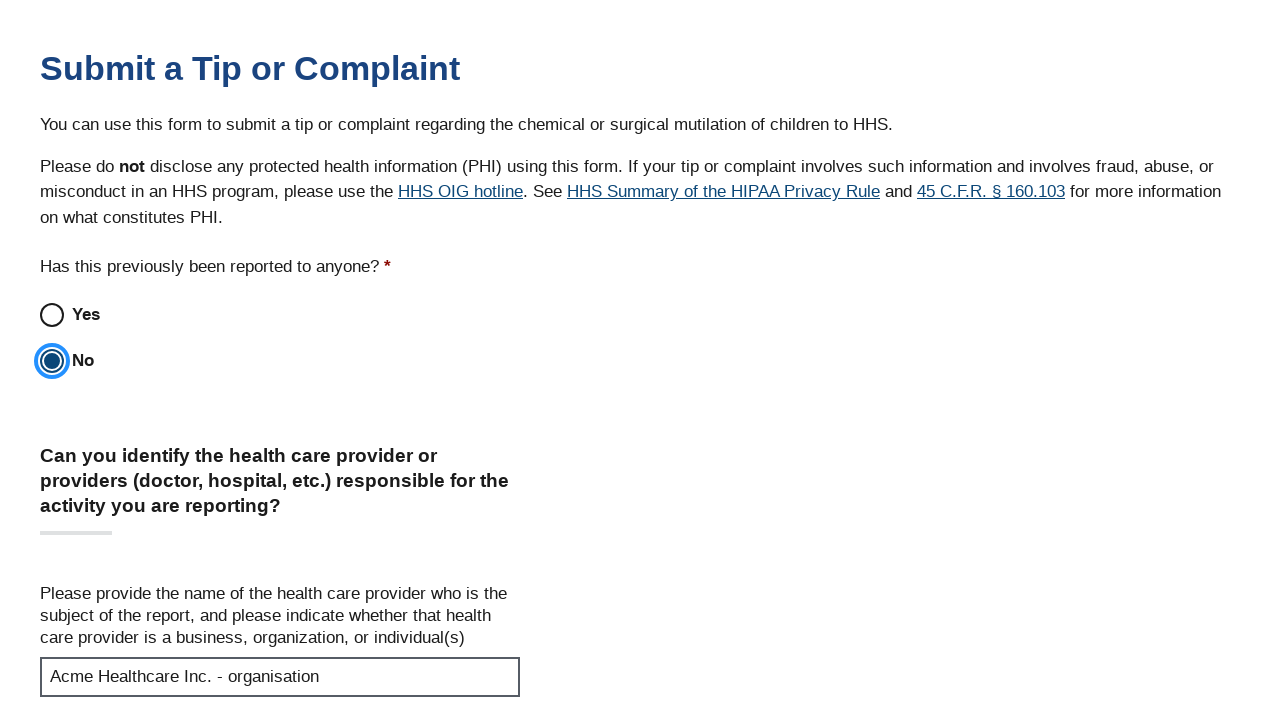

Clicked anonymity preference option 'I wish to remain' at (640, 361) on internal:text="I wish to remain"i
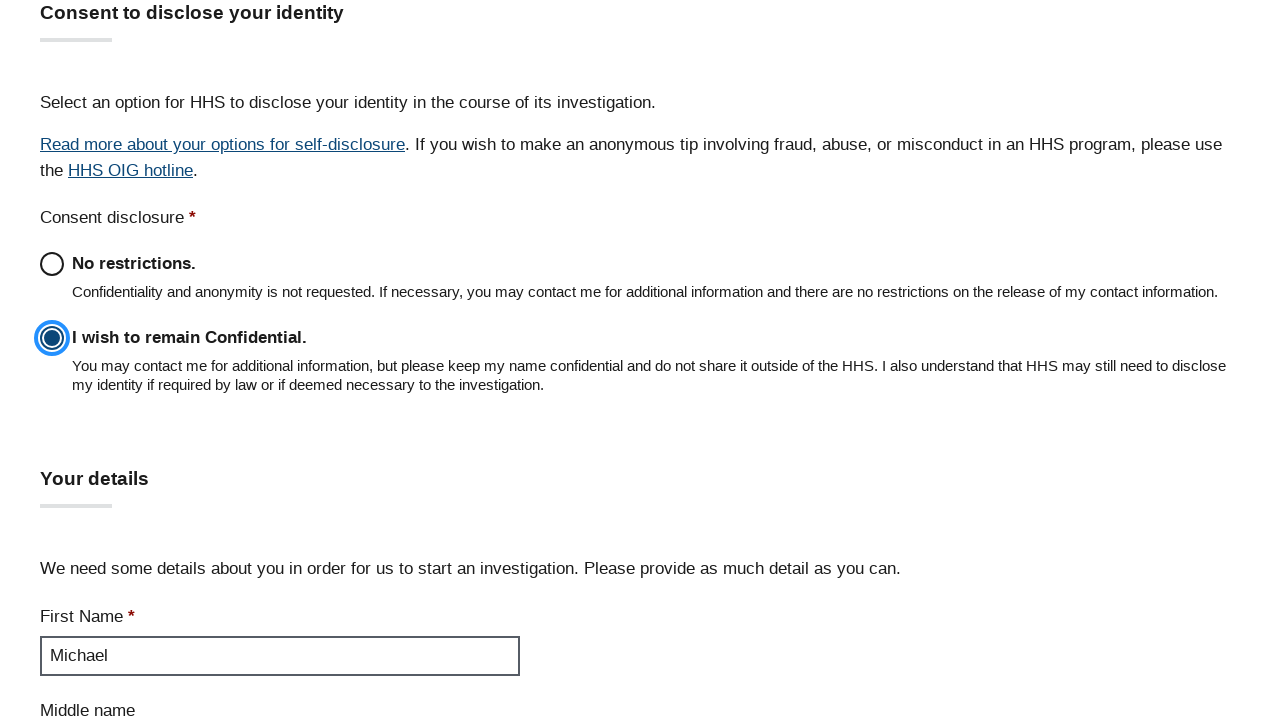

Selected 'Illinois' from state/province dropdown on #edit-hcp-business-address-state-province
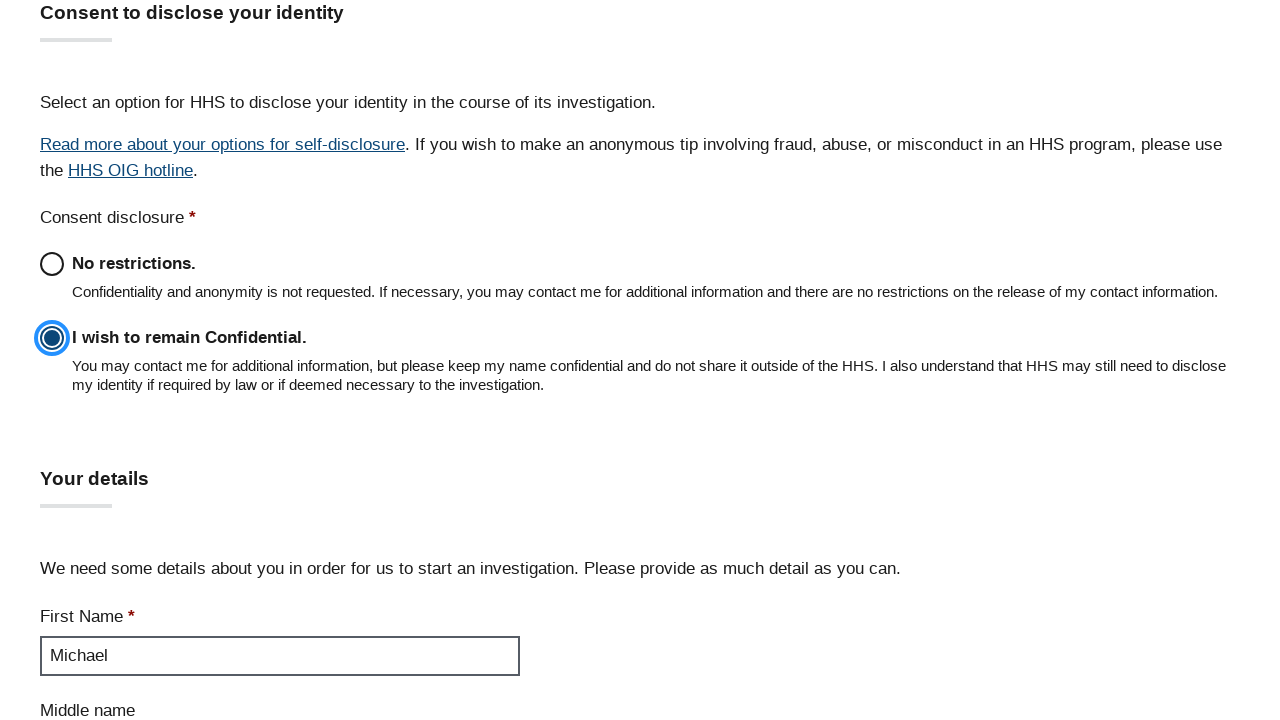

Clicked form submit button to complete the submission at (94, 360) on #edit-submit
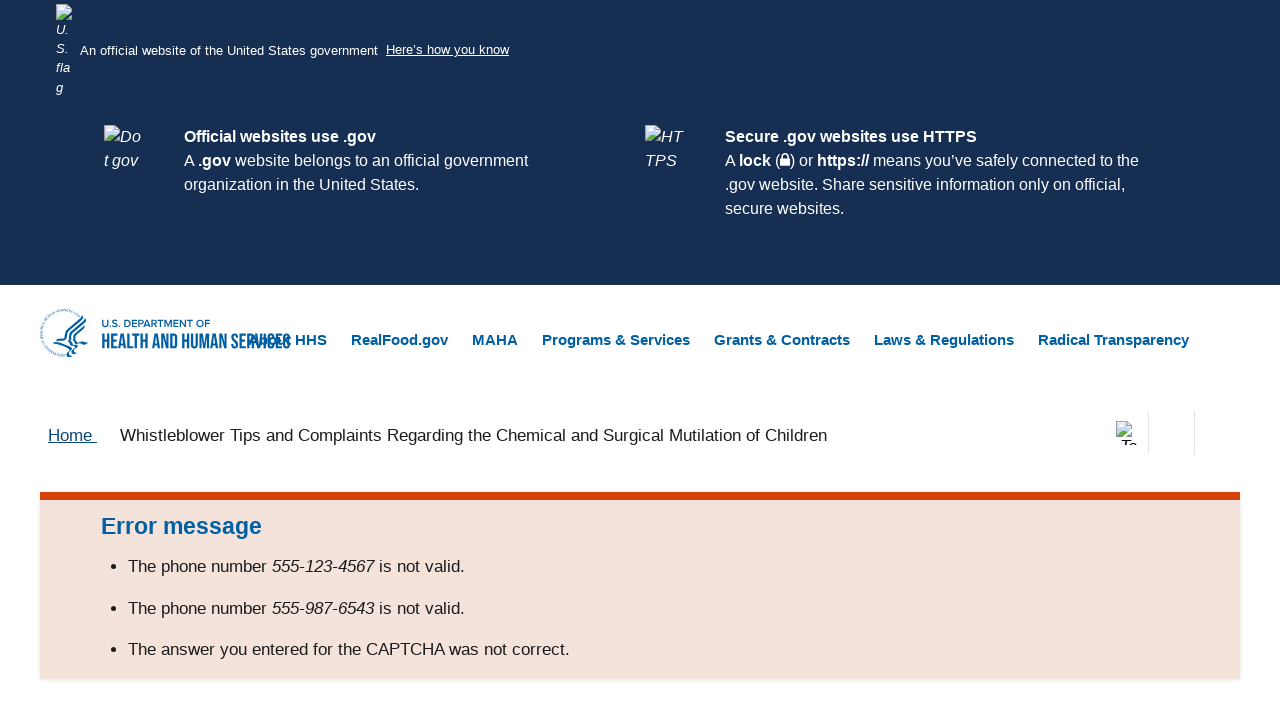

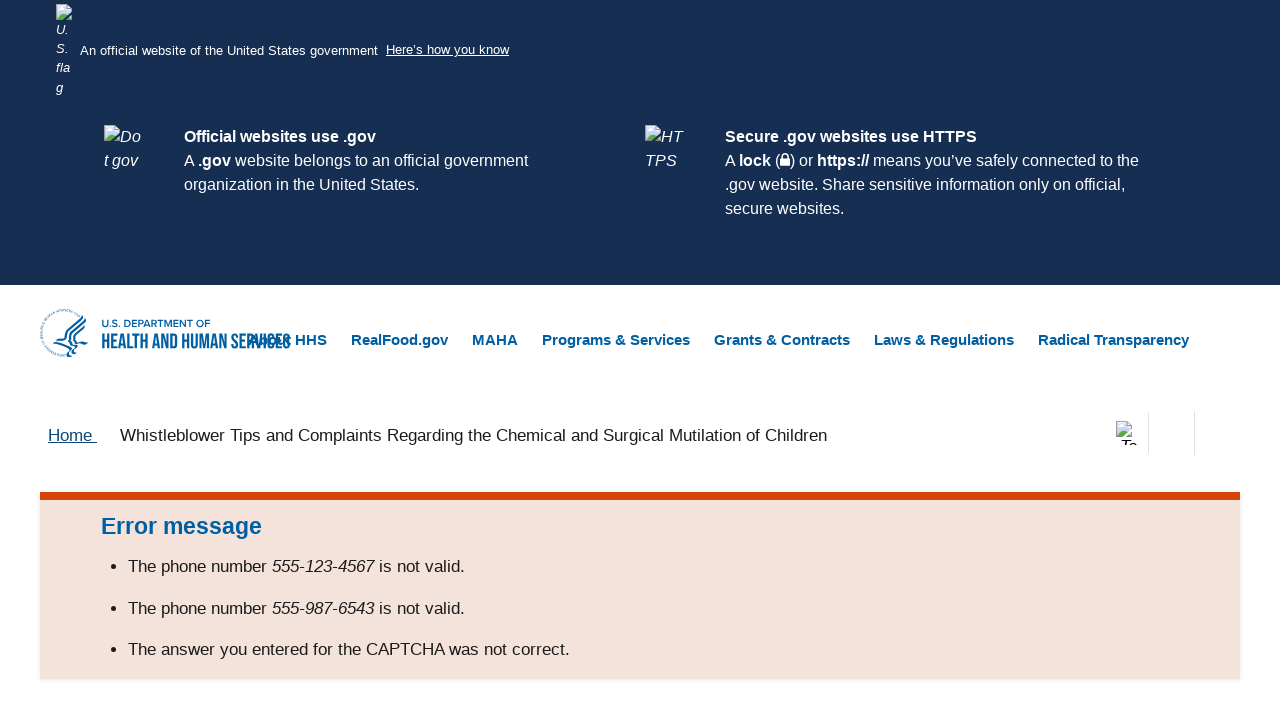